Tests successful registration form submission with all valid fields filled and verifies success alert message

Starting URL: http://automationbykrishna.com/#

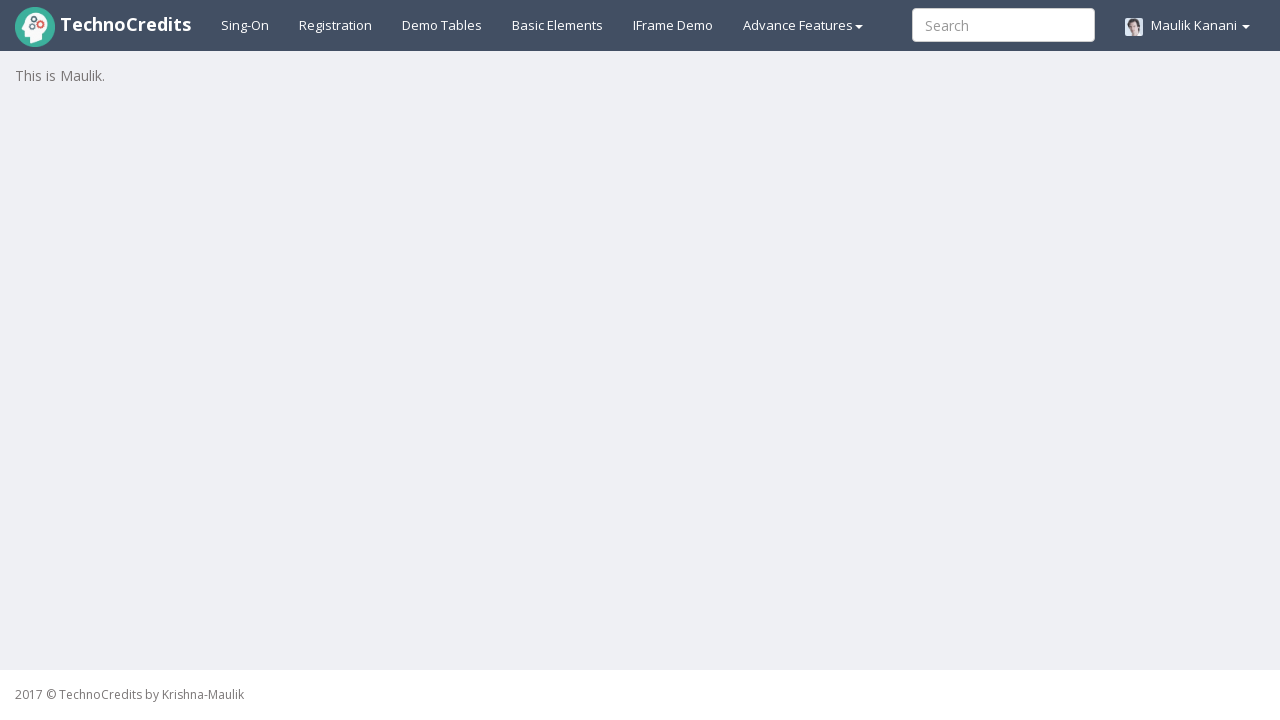

Clicked on registration link at (336, 25) on a#registration2
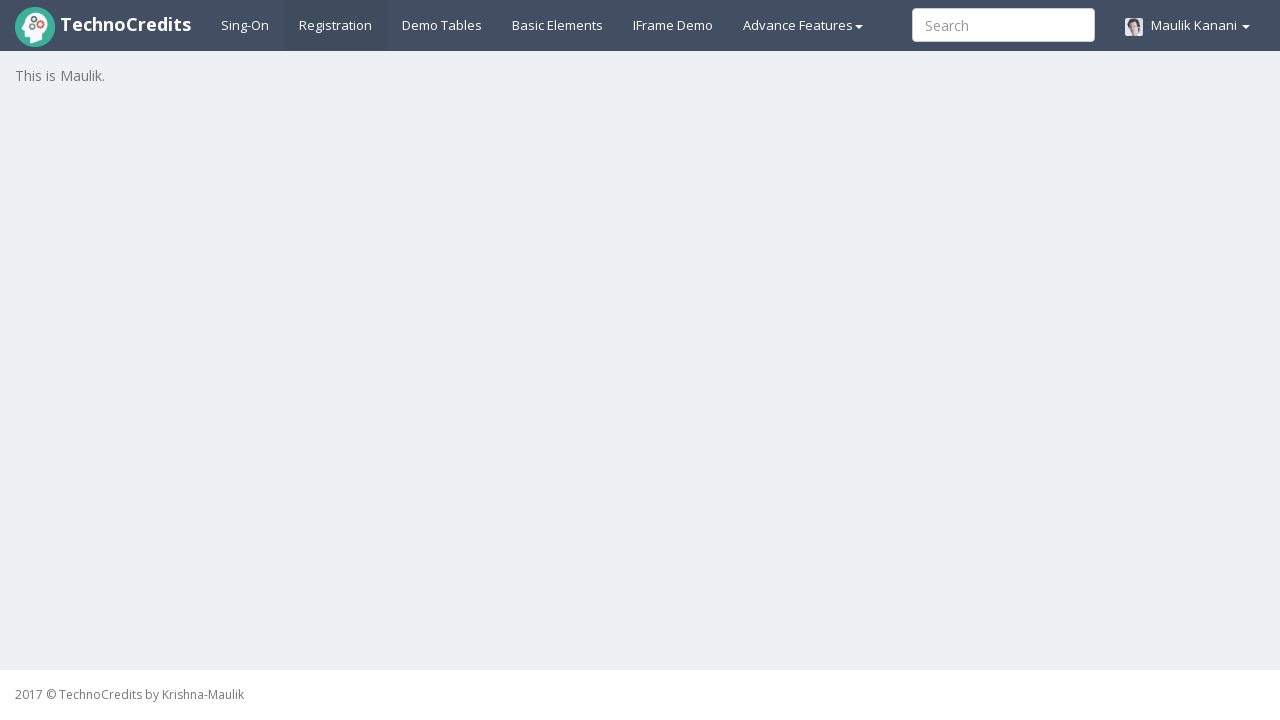

Filled Full Name field with 'Maria Johnson' on input[placeholder='Full Name']
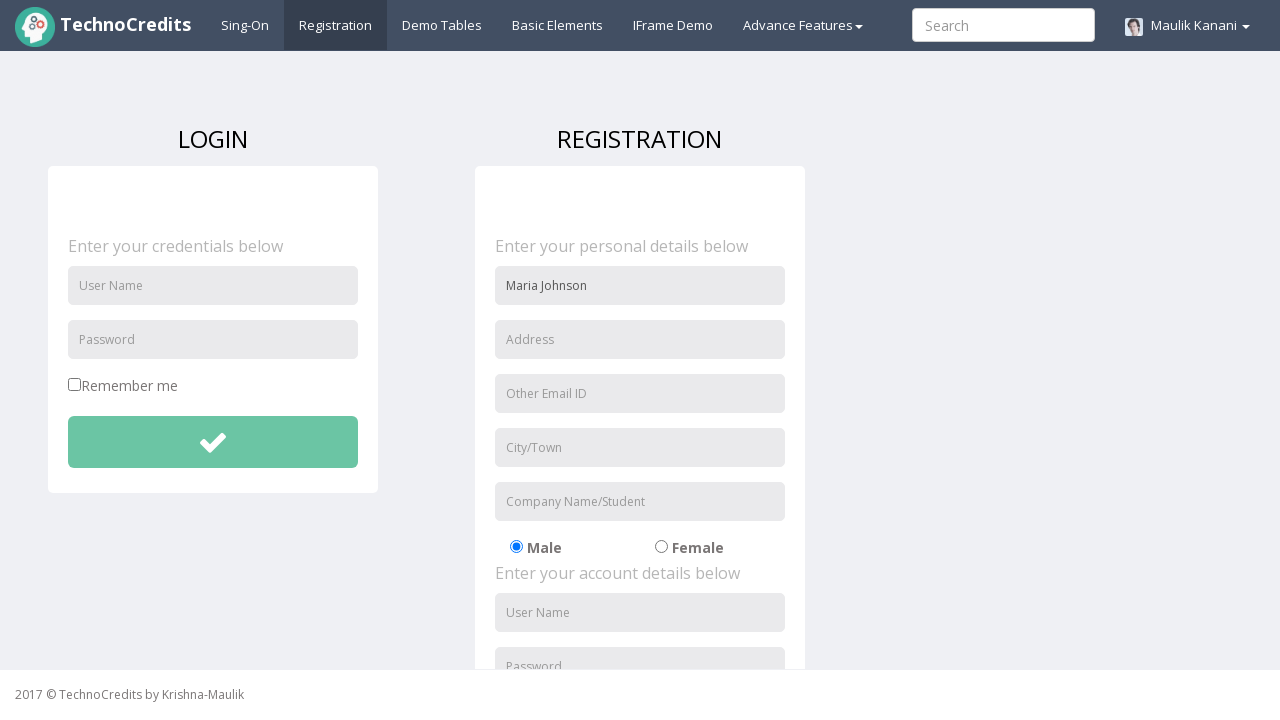

Filled Address field with '123 Oak Street' on input[placeholder='Address']
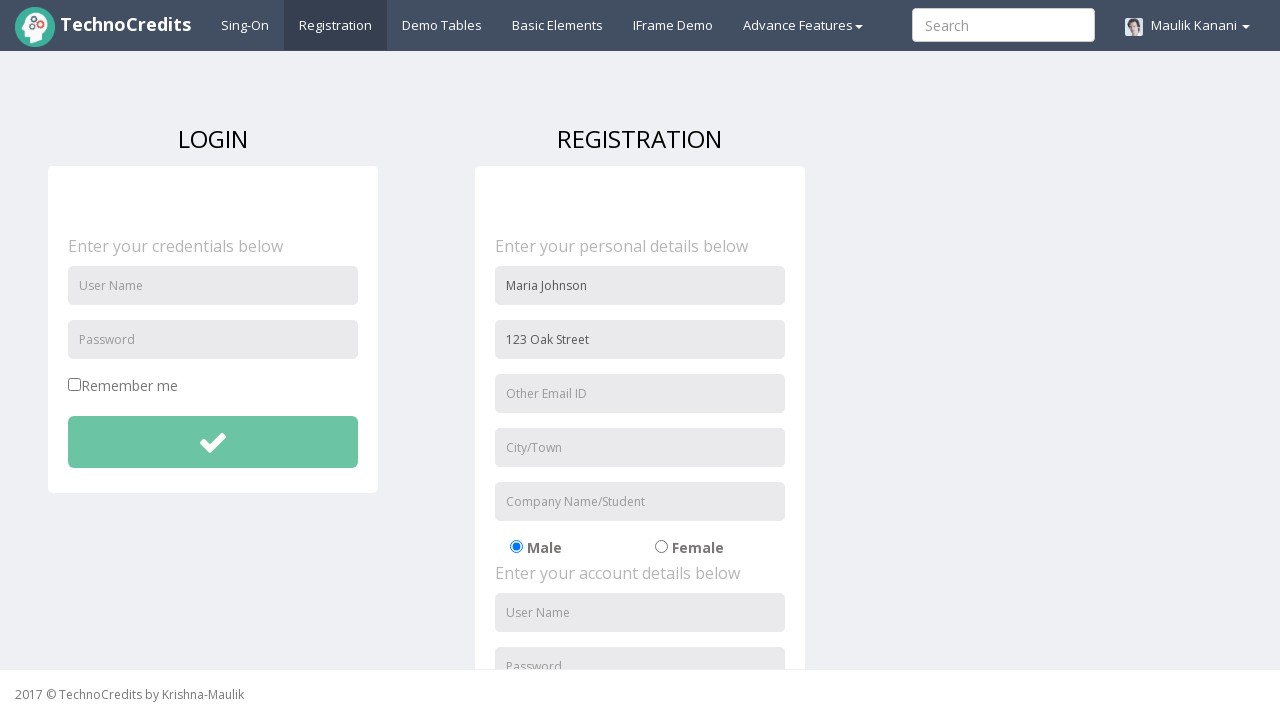

Filled Email field with 'maria.johnson@example.com' on input[placeholder='Other Email ID']
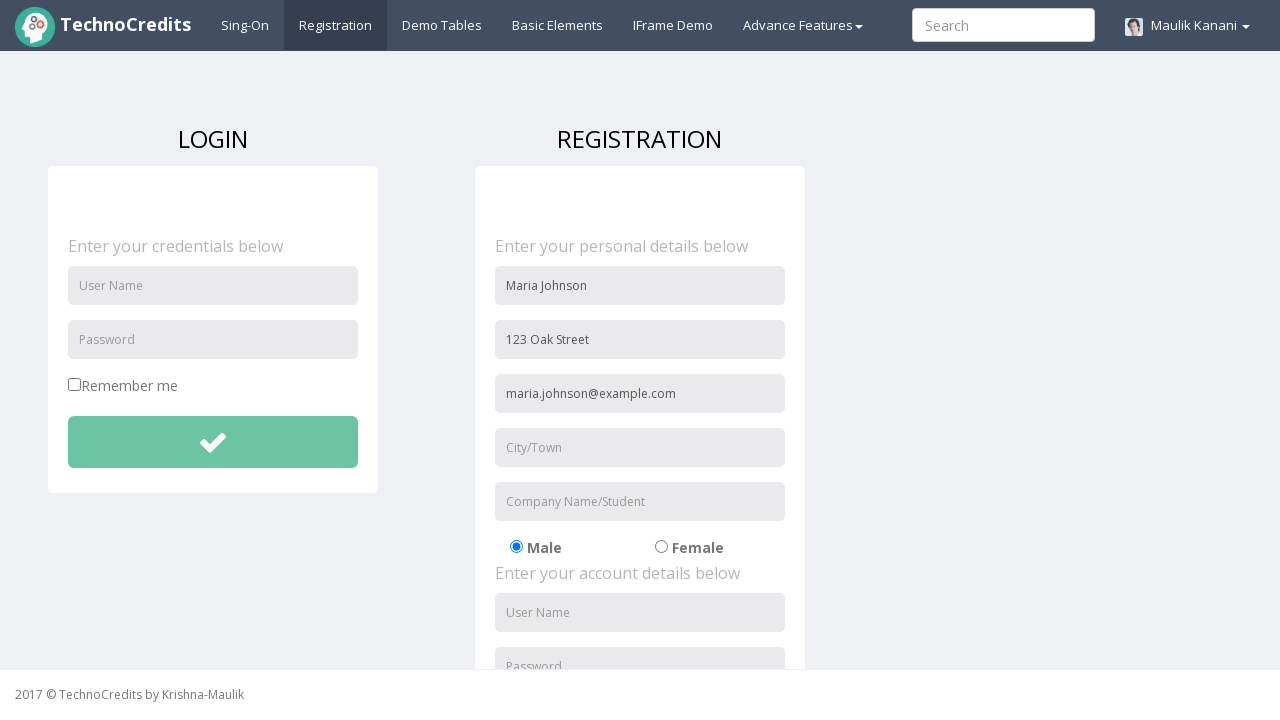

Filled City/Town field with 'Boston' on input[placeholder='City/Town']
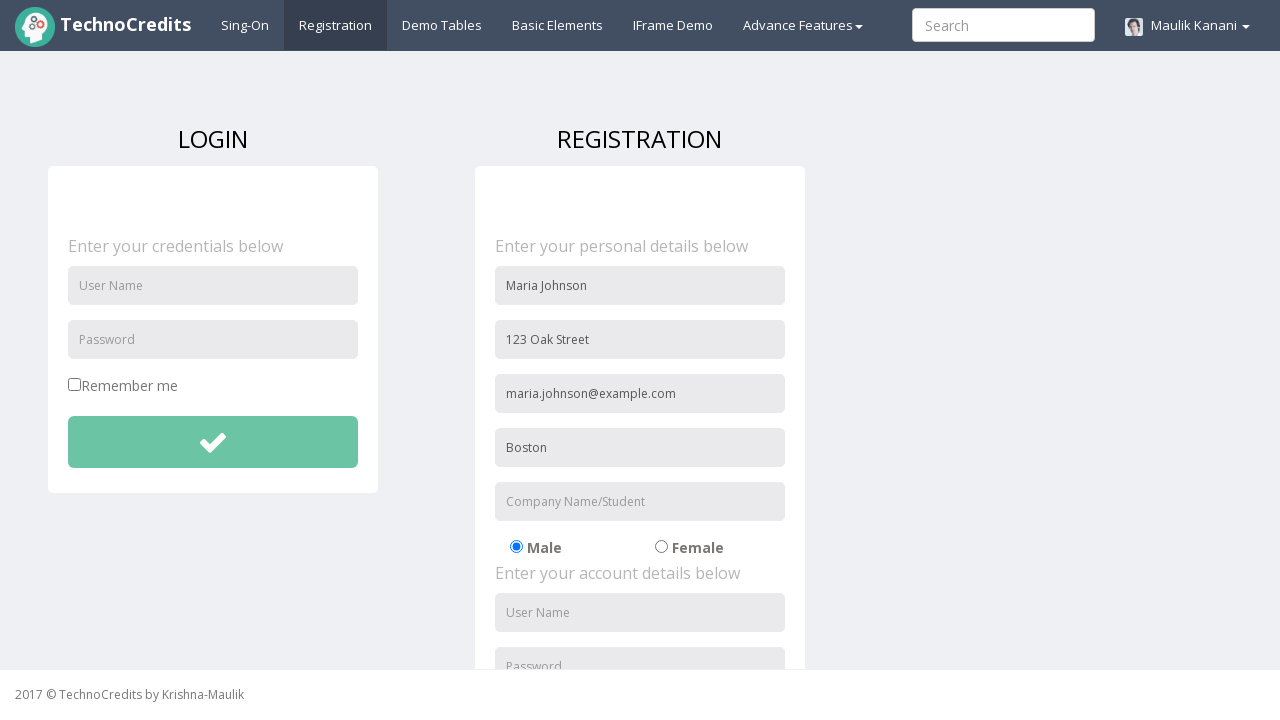

Filled Company Name field with 'TechCorp Inc' on input[placeholder='Company Name/Student']
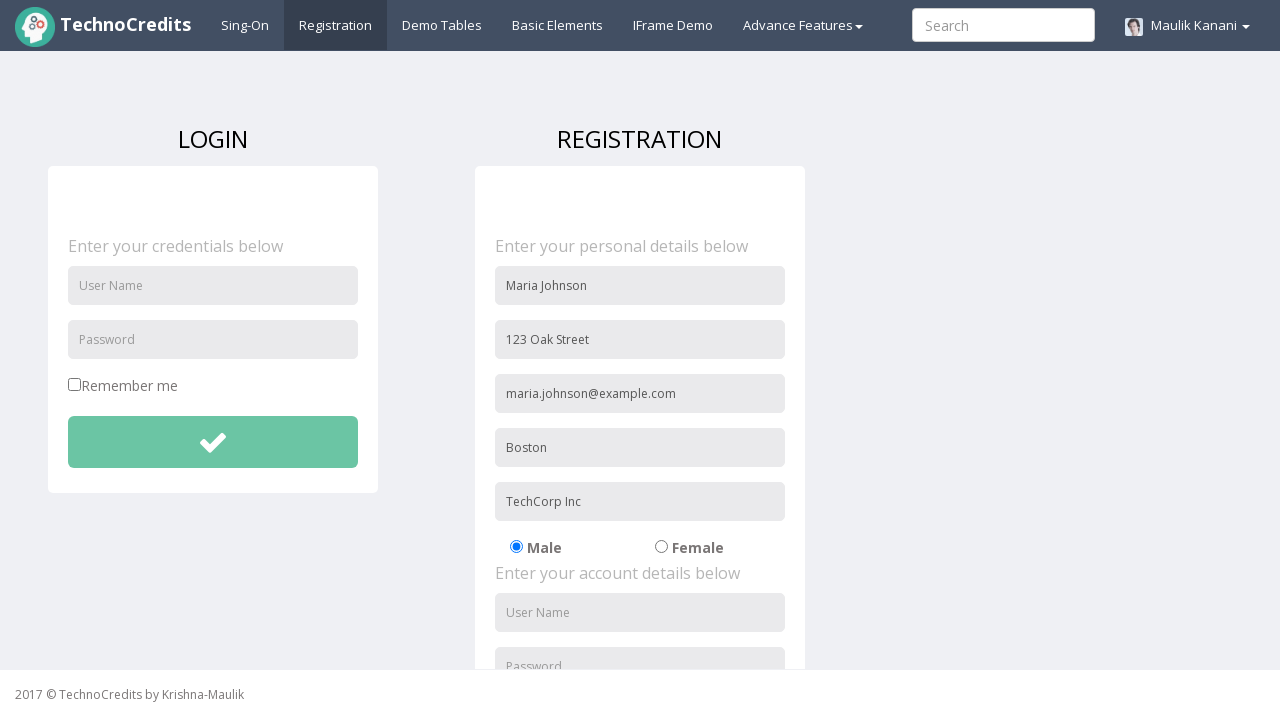

Selected radio button option at (661, 547) on label input#radio-02
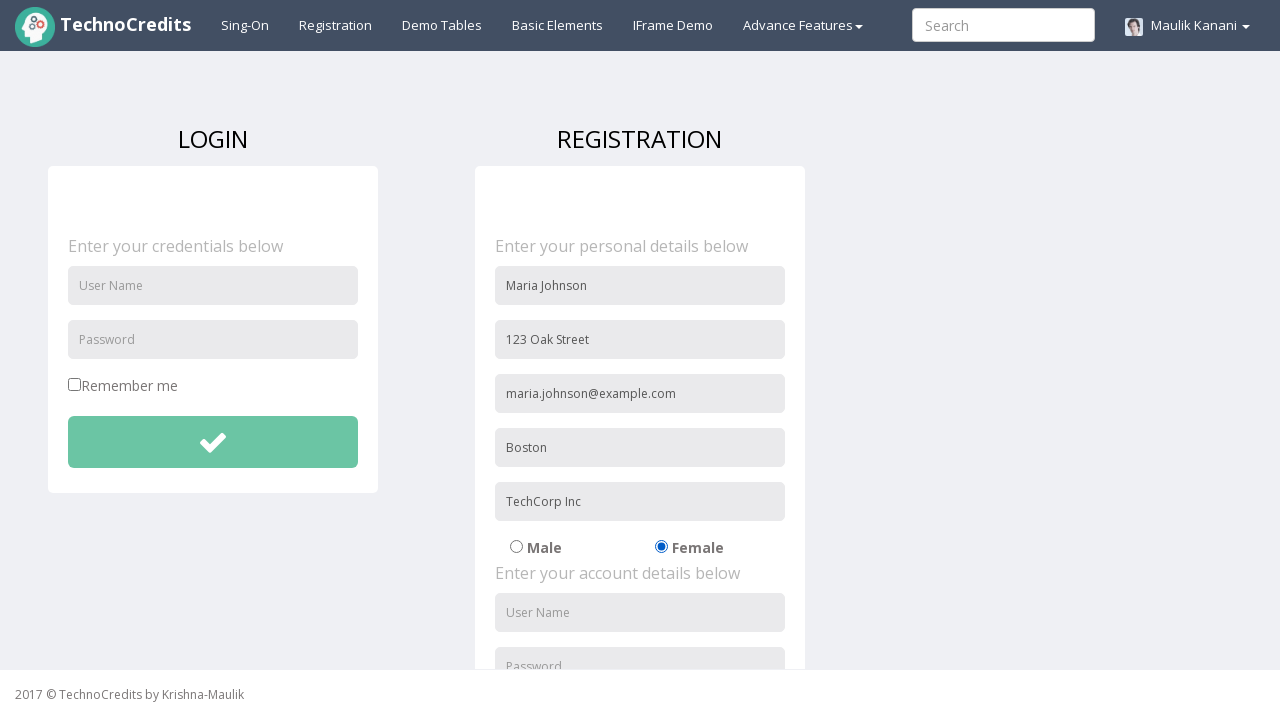

Filled Username field with 'mariajohnson' on input#usernameReg
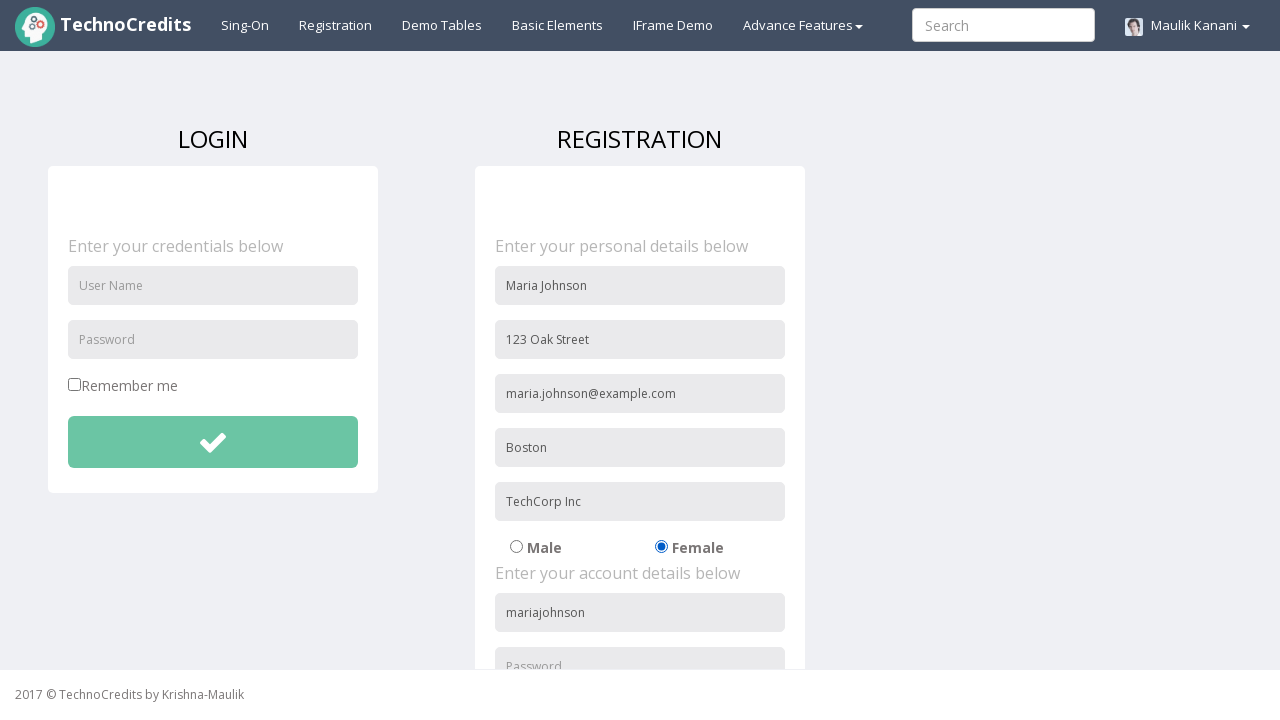

Filled Password field on input#passwordReg
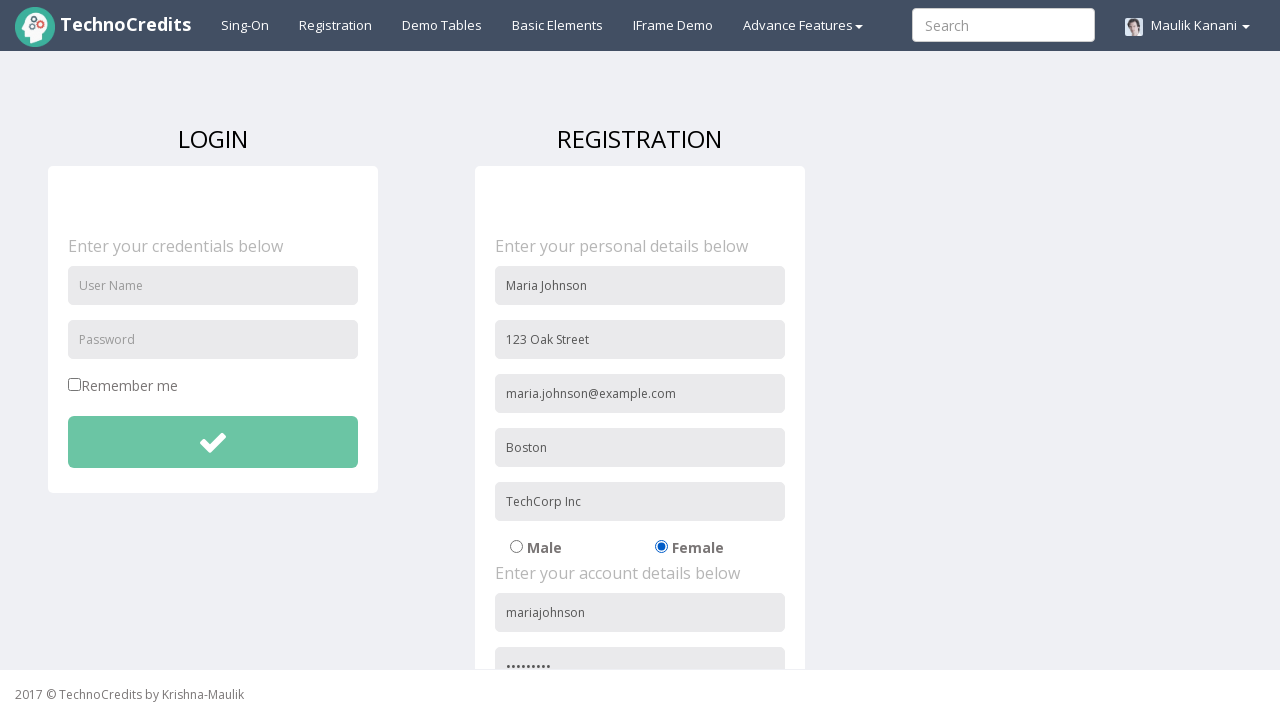

Filled Re-password field on input#repasswordReg
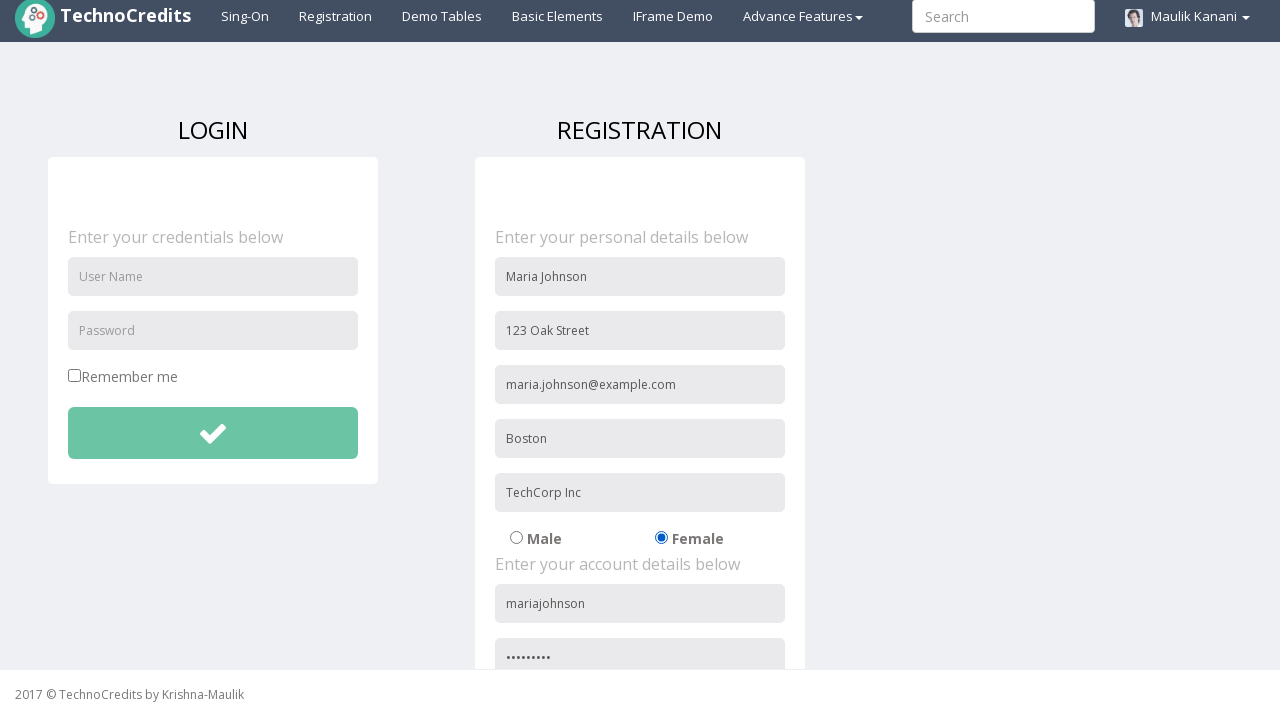

Checked signup agreement checkbox at (481, 601) on input#signupAgreement
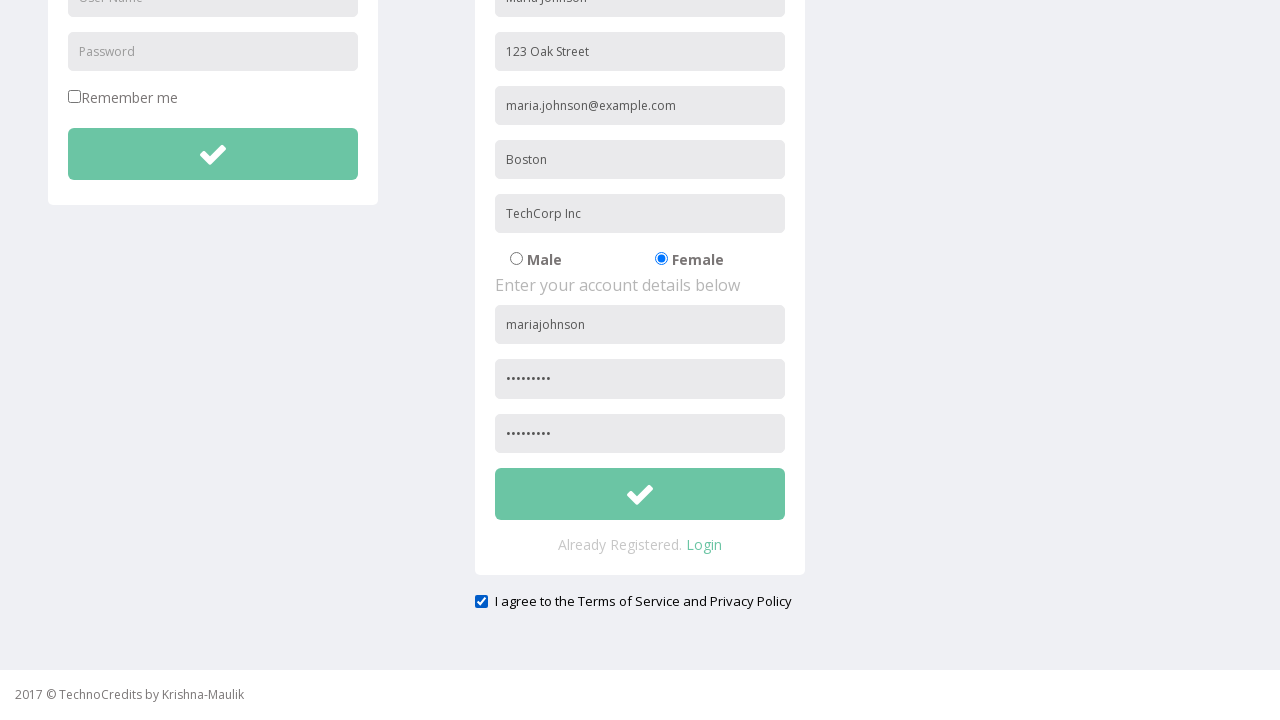

Clicked Sign Up button to submit registration form at (640, 494) on button#btnsubmitsignUp
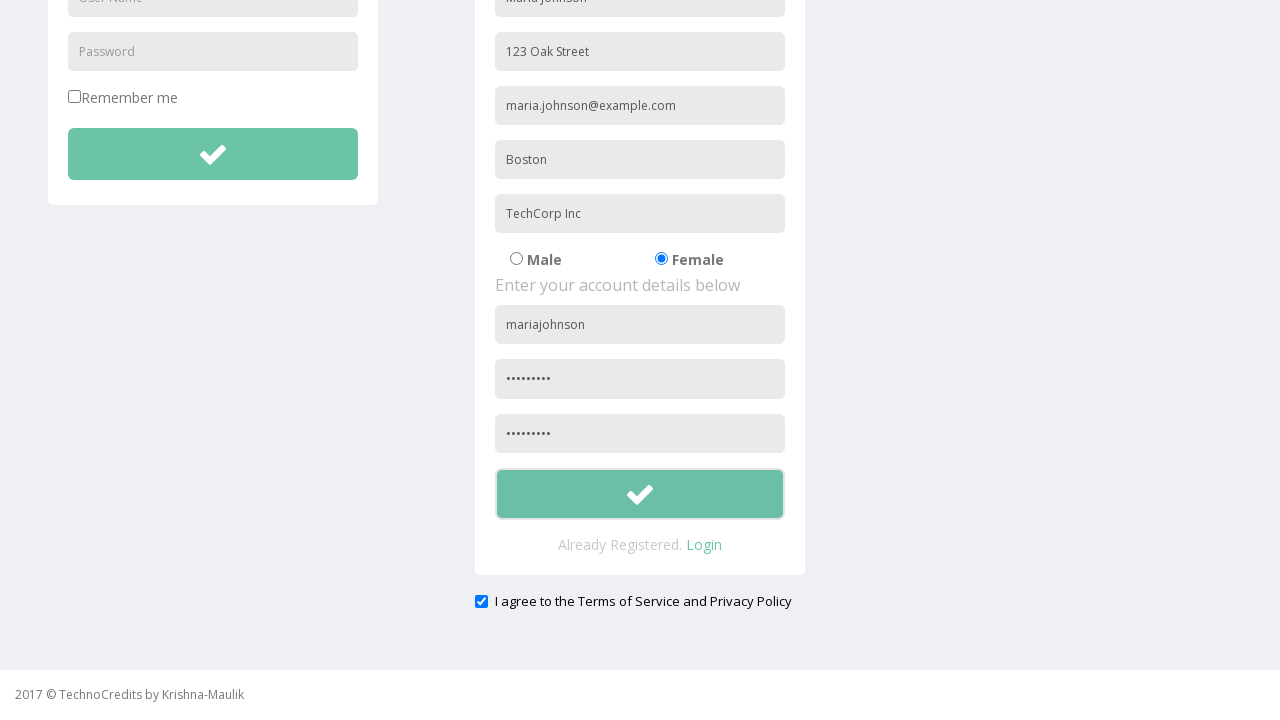

Accepted success alert message
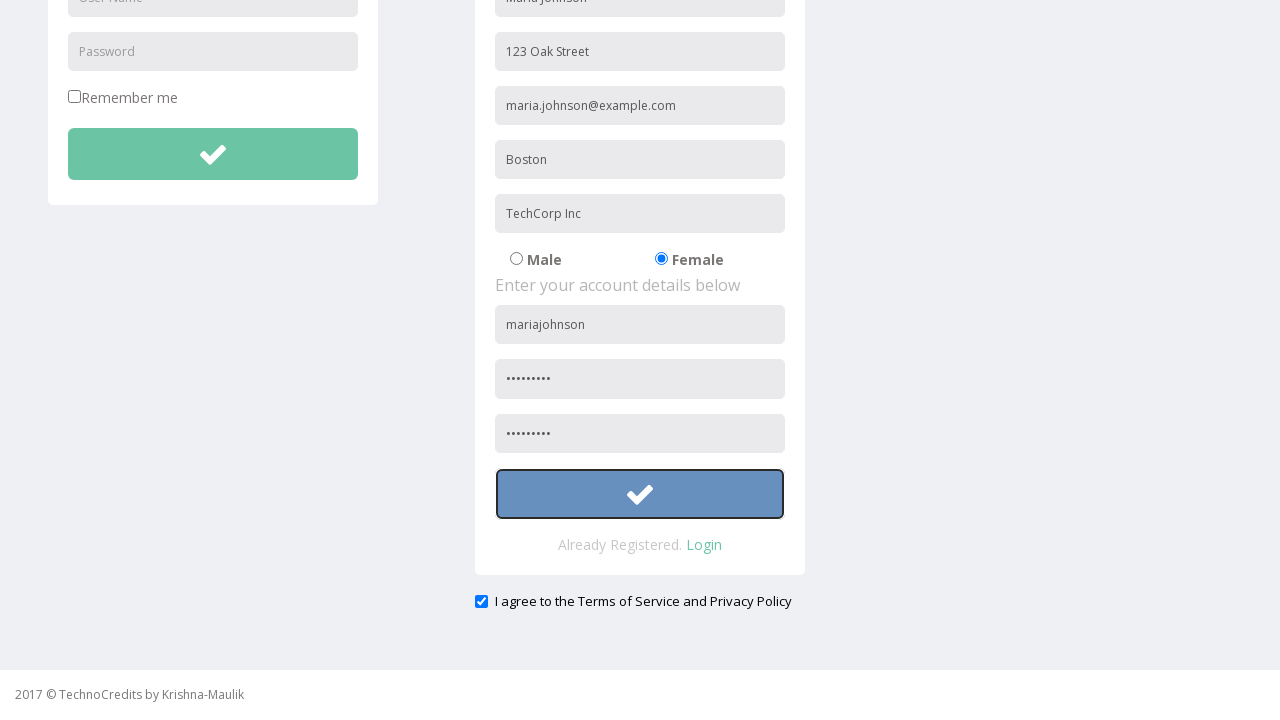

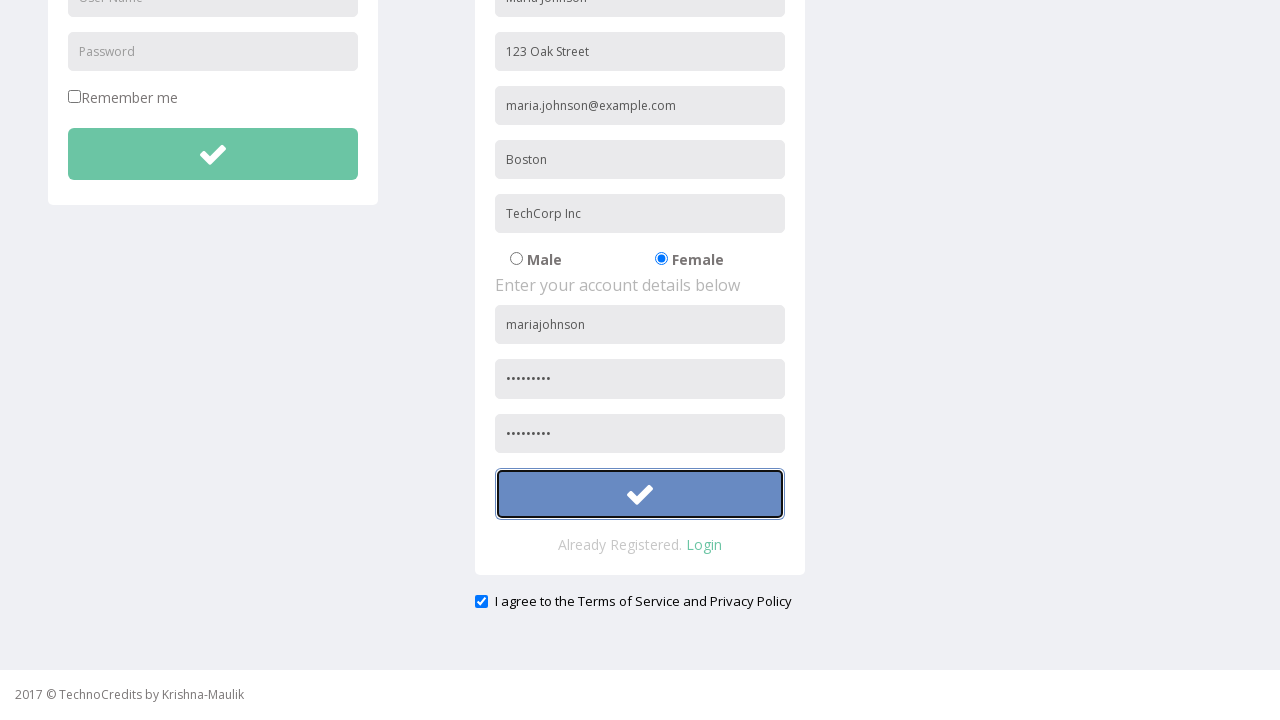